Tests drag and drop by offset functionality by dragging an element to a specific x,y position

Starting URL: https://crossbrowsertesting.github.io/drag-and-drop

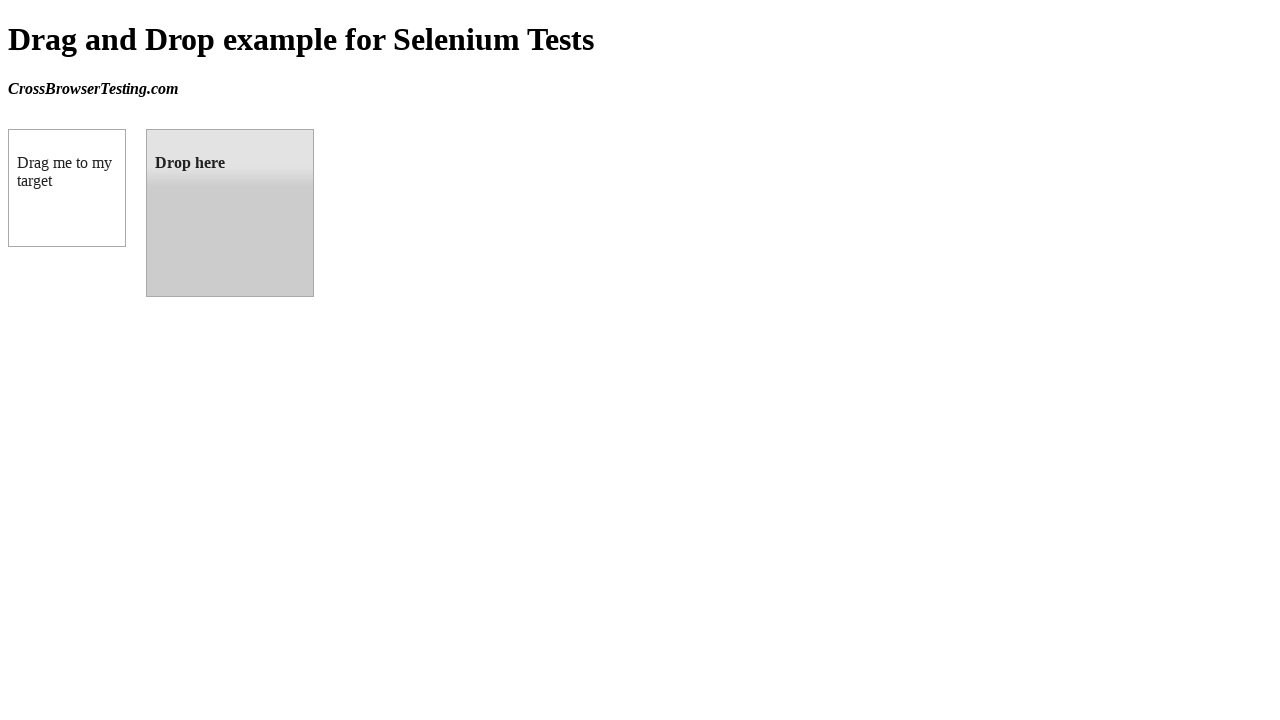

Located source element 'box A' with #draggable selector
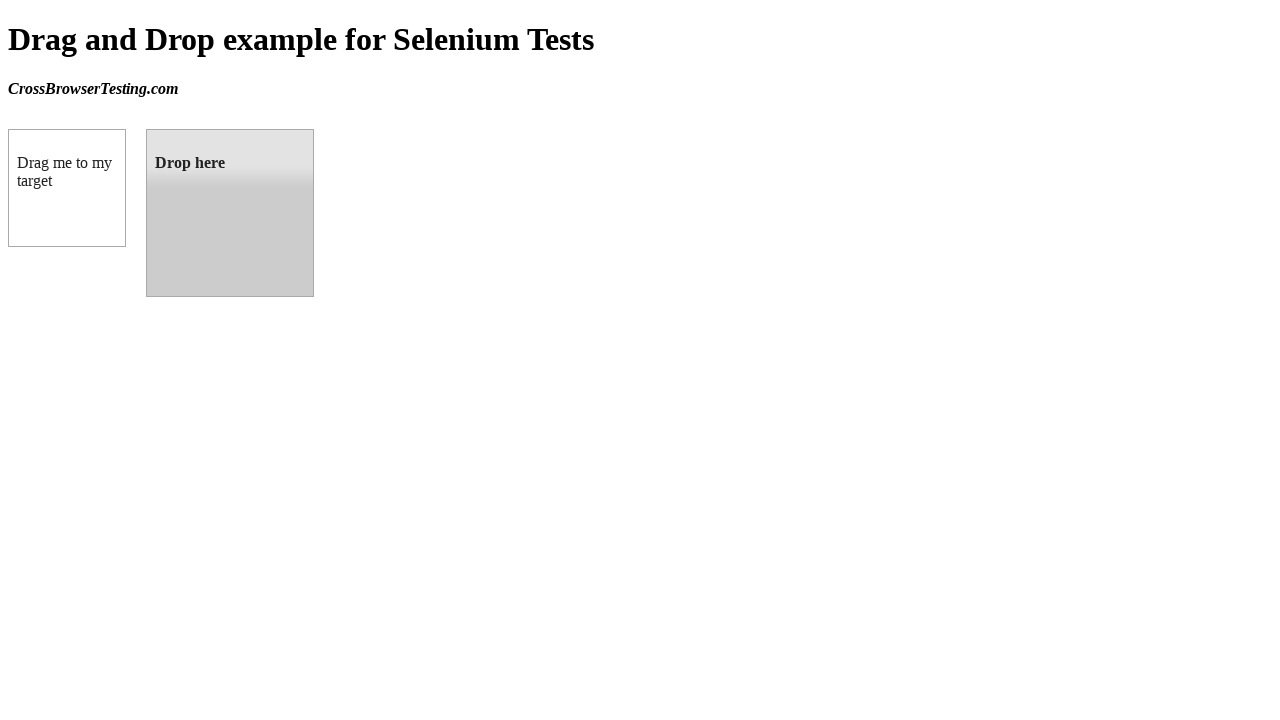

Located target element 'box B' with #droppable selector
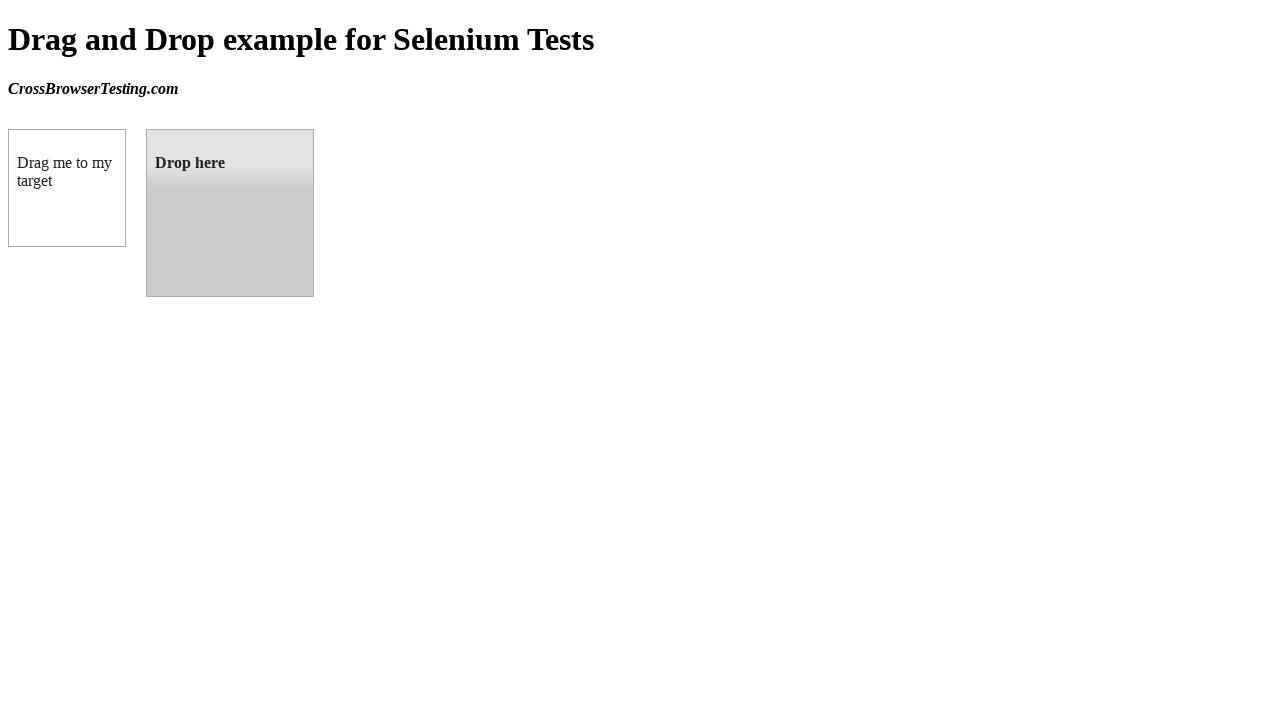

Retrieved bounding box of target element
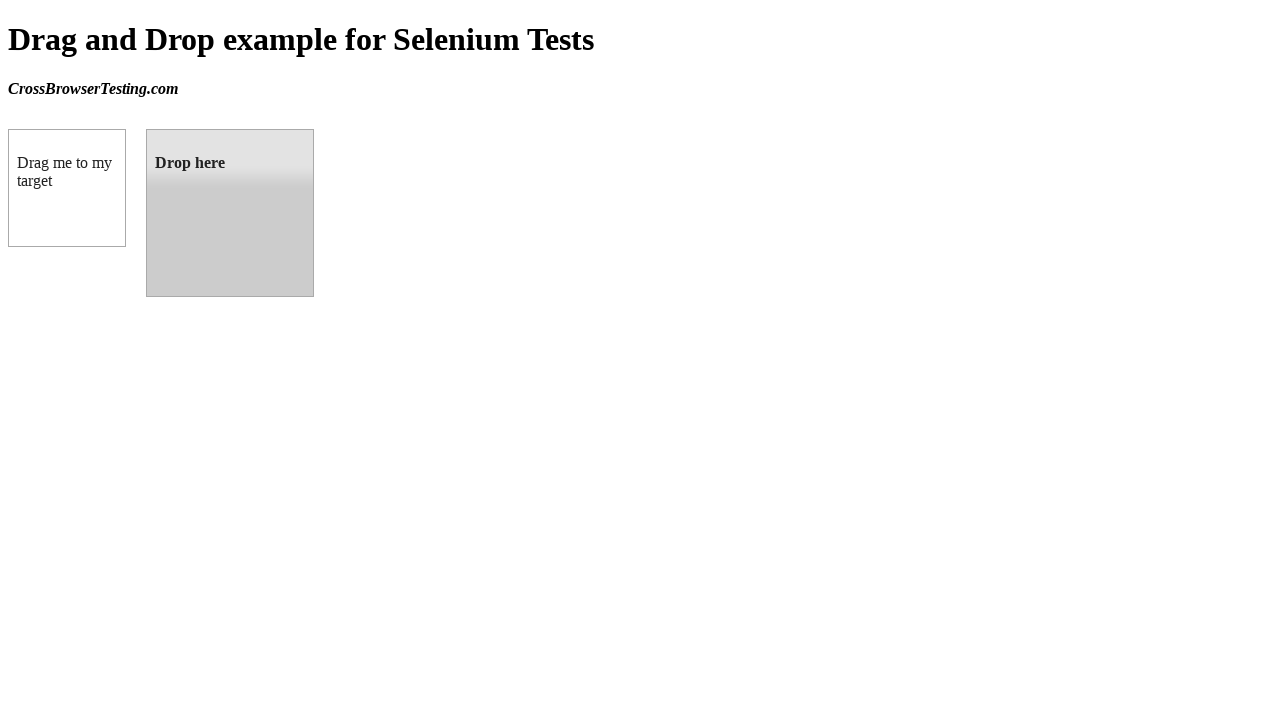

Performed drag and drop operation from box A to box B at (230, 213)
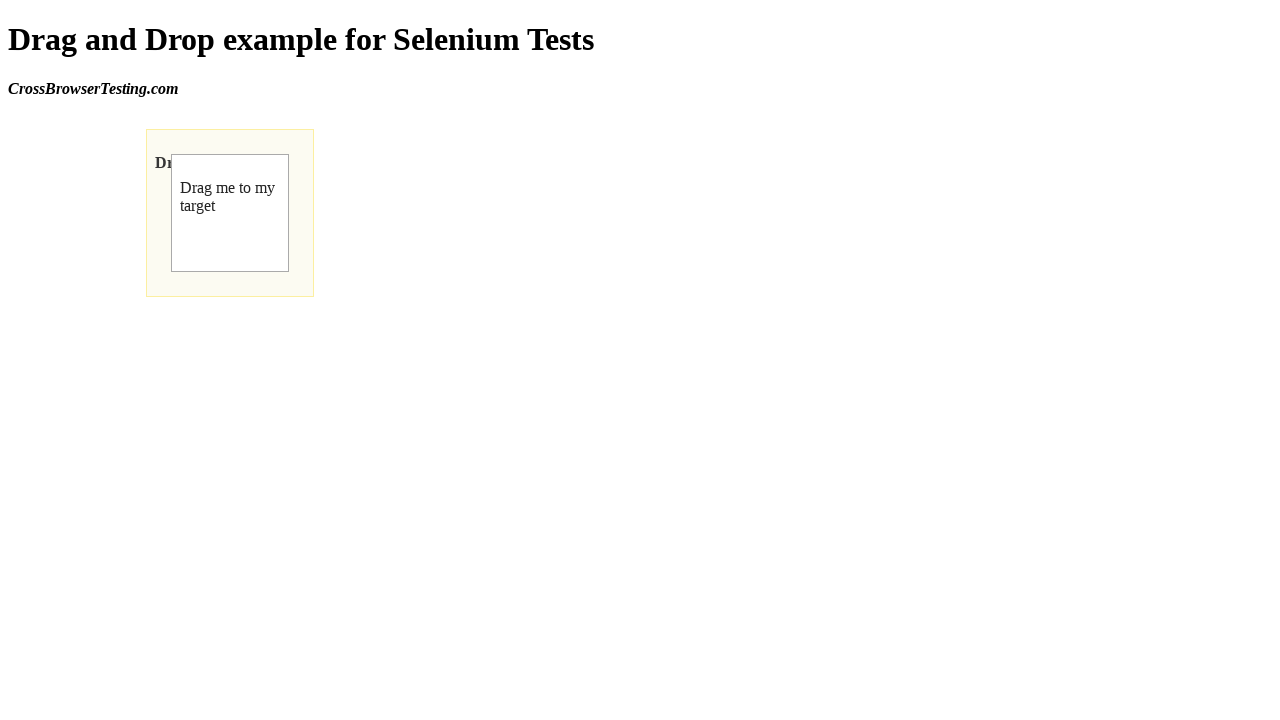

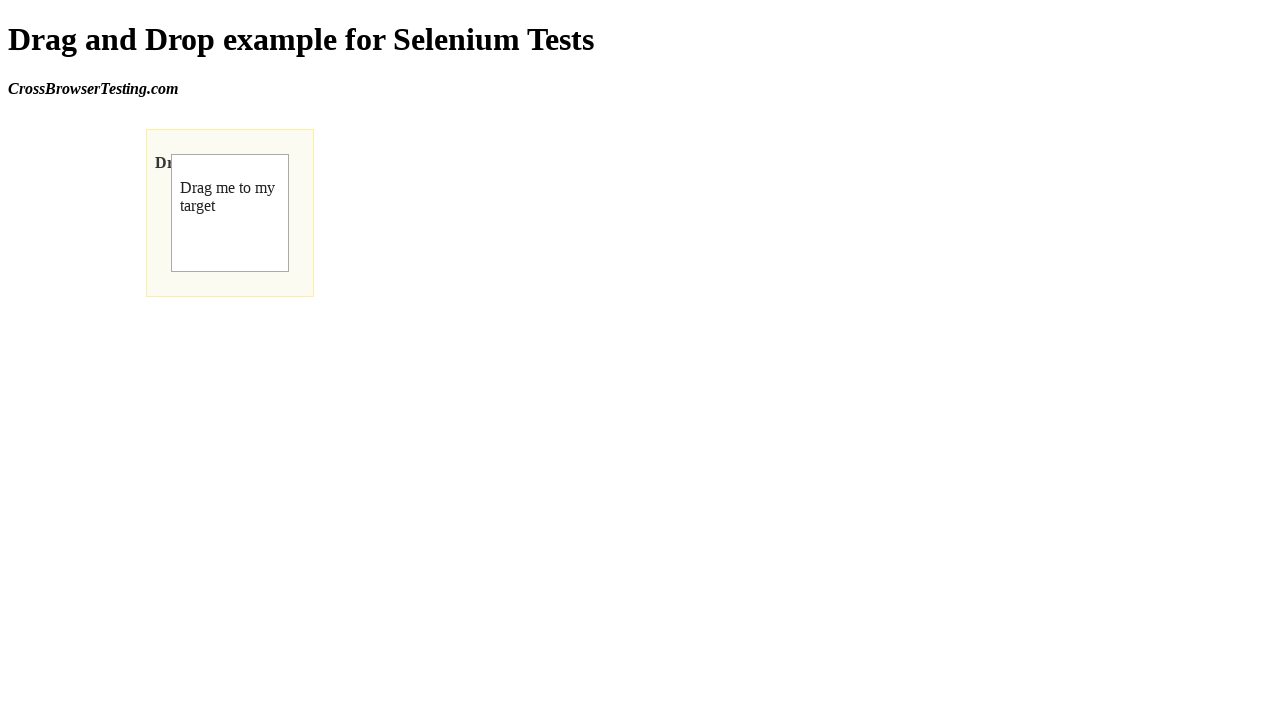